Tests multiple window handling by clicking links that open new windows, switching between windows, verifying titles, and closing child windows while returning to the parent window.

Starting URL: https://the-internet.herokuapp.com/

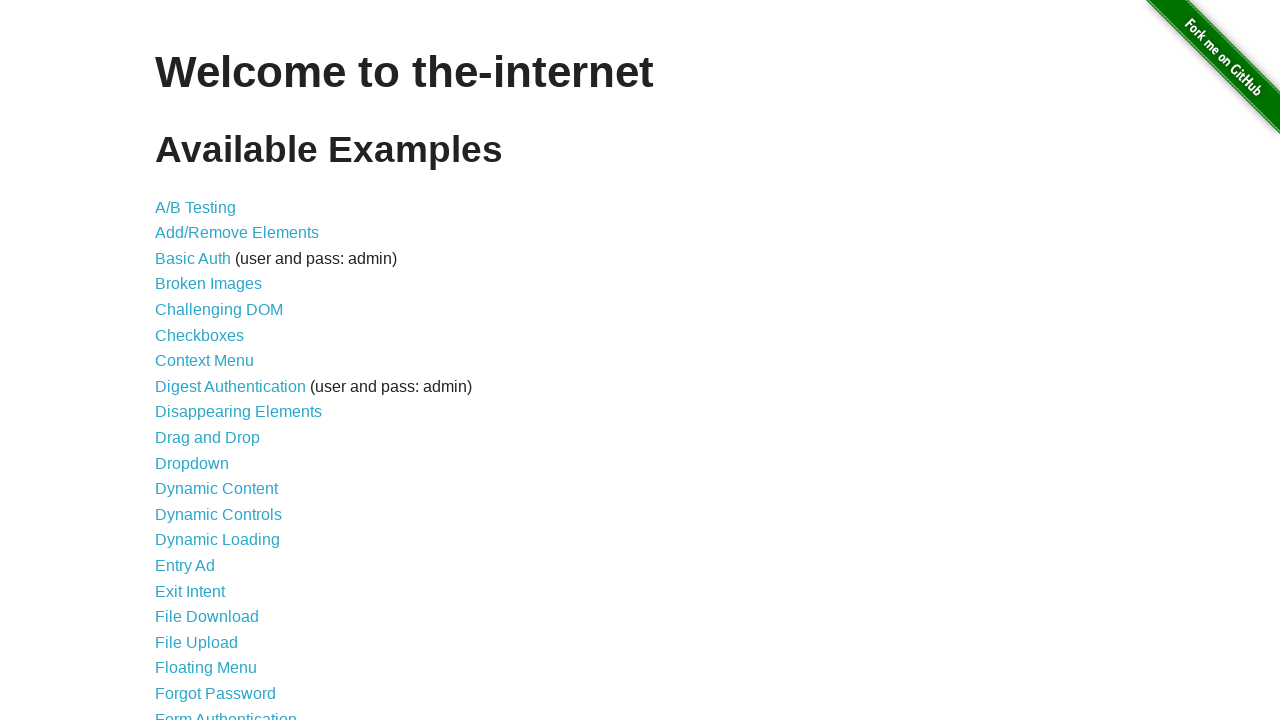

Clicked on 'Multiple Windows' link at (218, 369) on xpath=//a[text()='Multiple Windows']
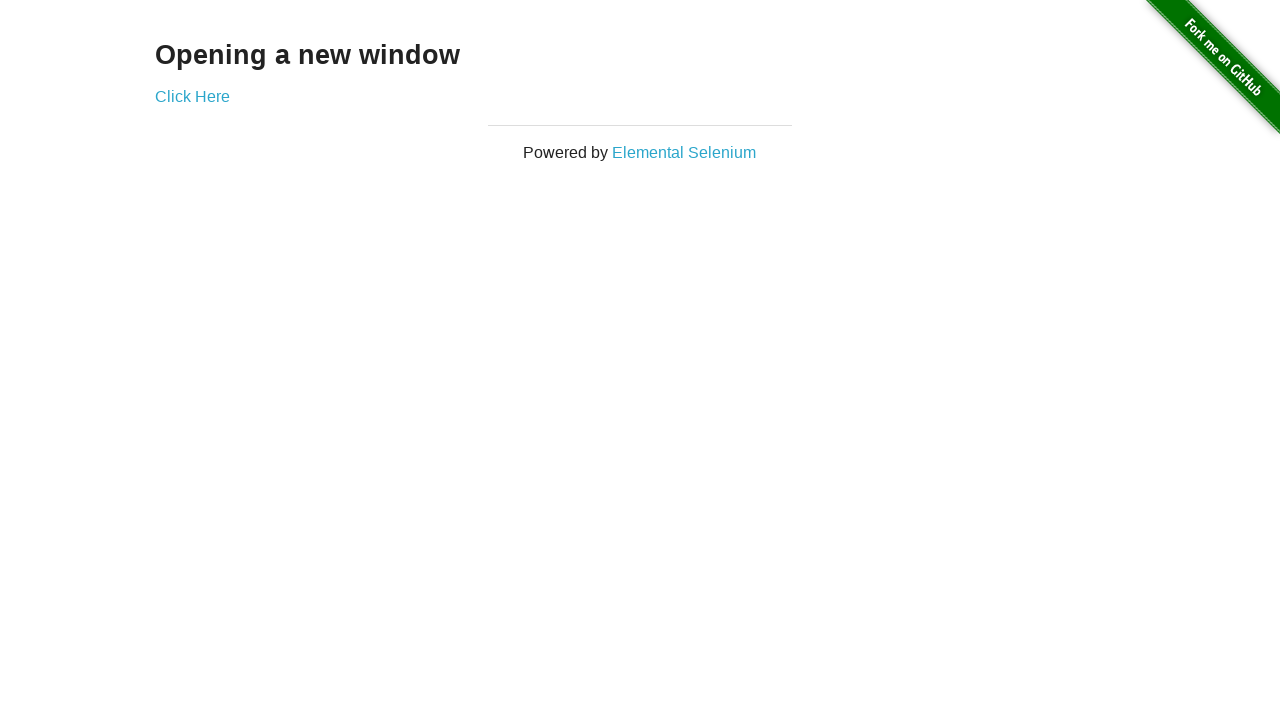

Clicked on 'Elemental Selenium' link to open new window at (684, 152) on xpath=//a[text()='Elemental Selenium']
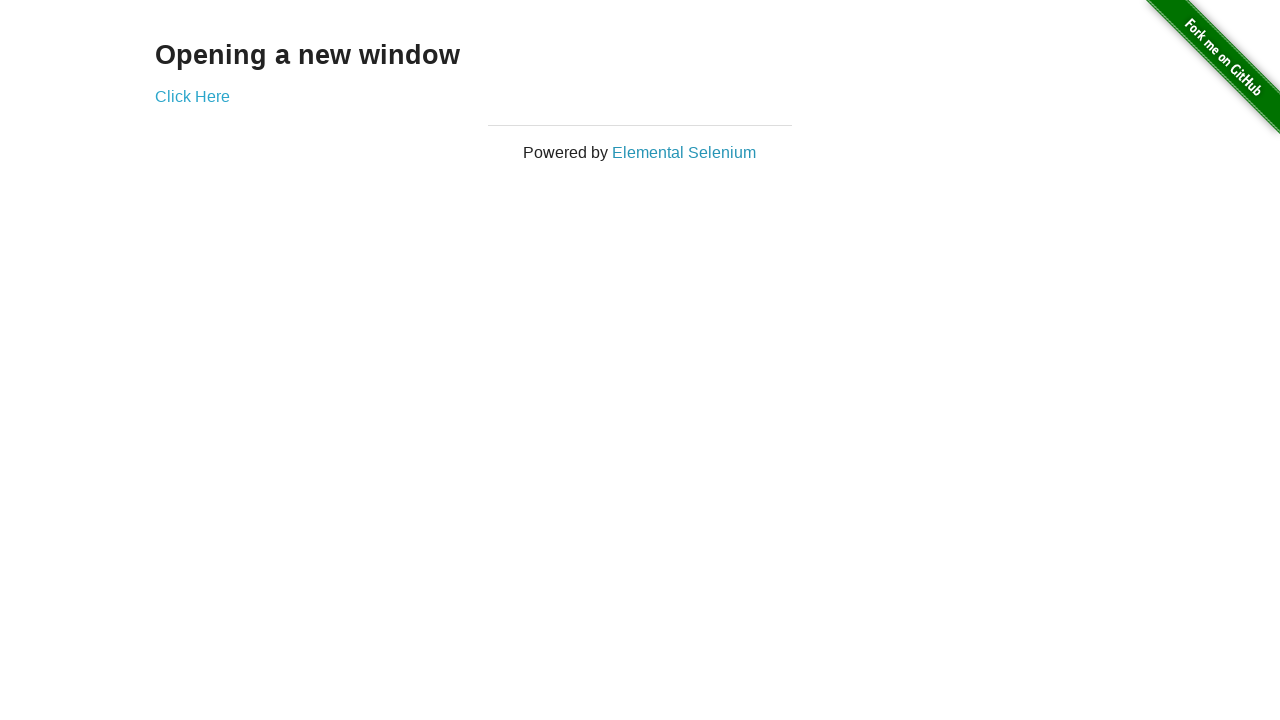

First child window (Elemental Selenium) loaded
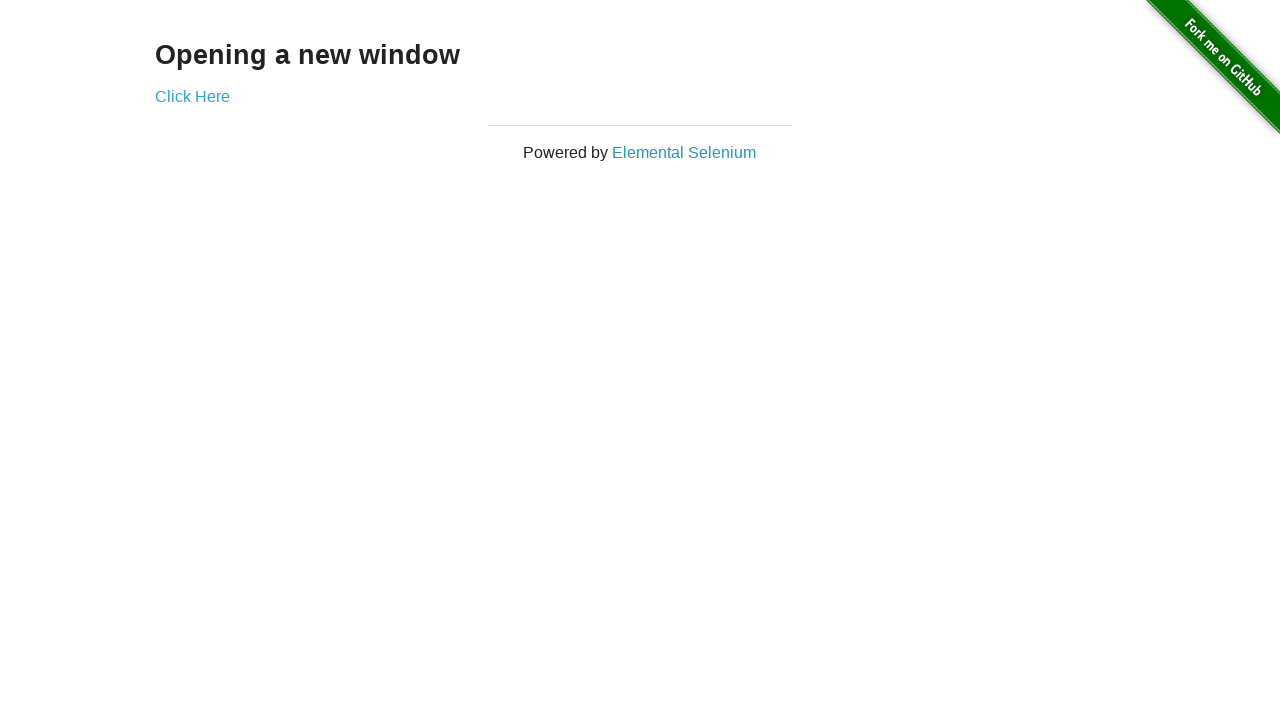

First child window title: Home | Elemental Selenium
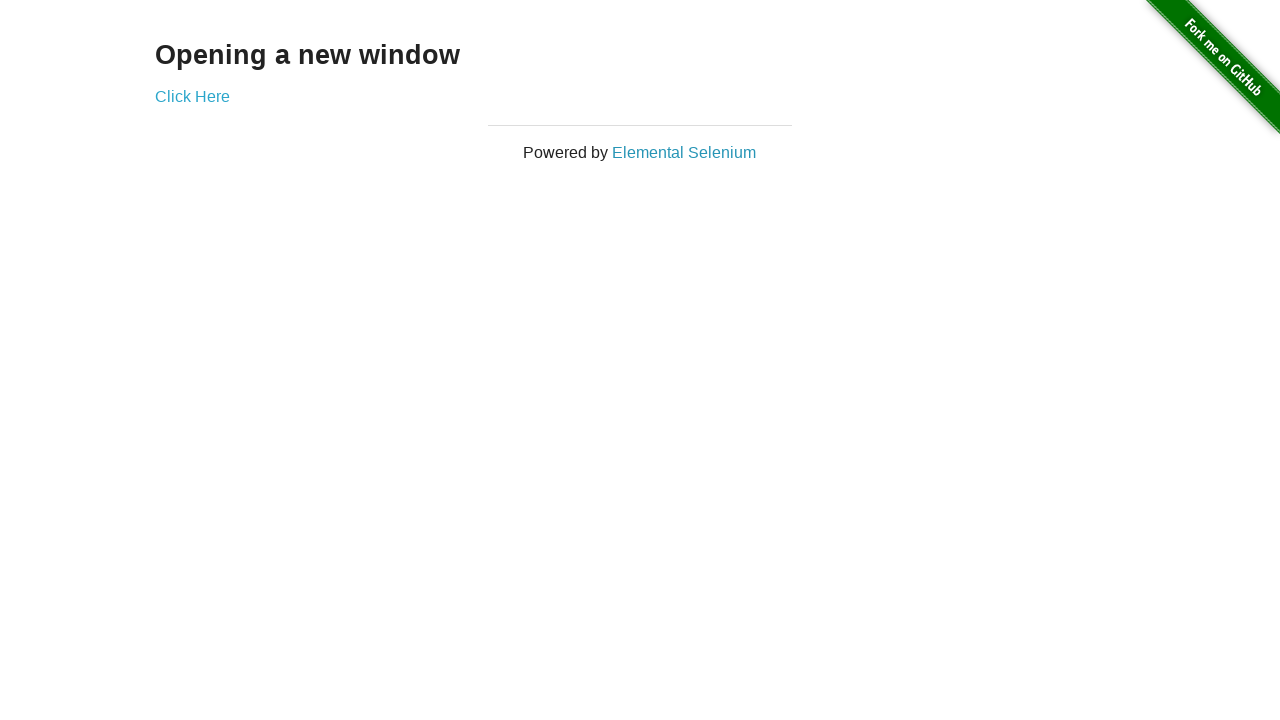

Closed Elemental Selenium child window
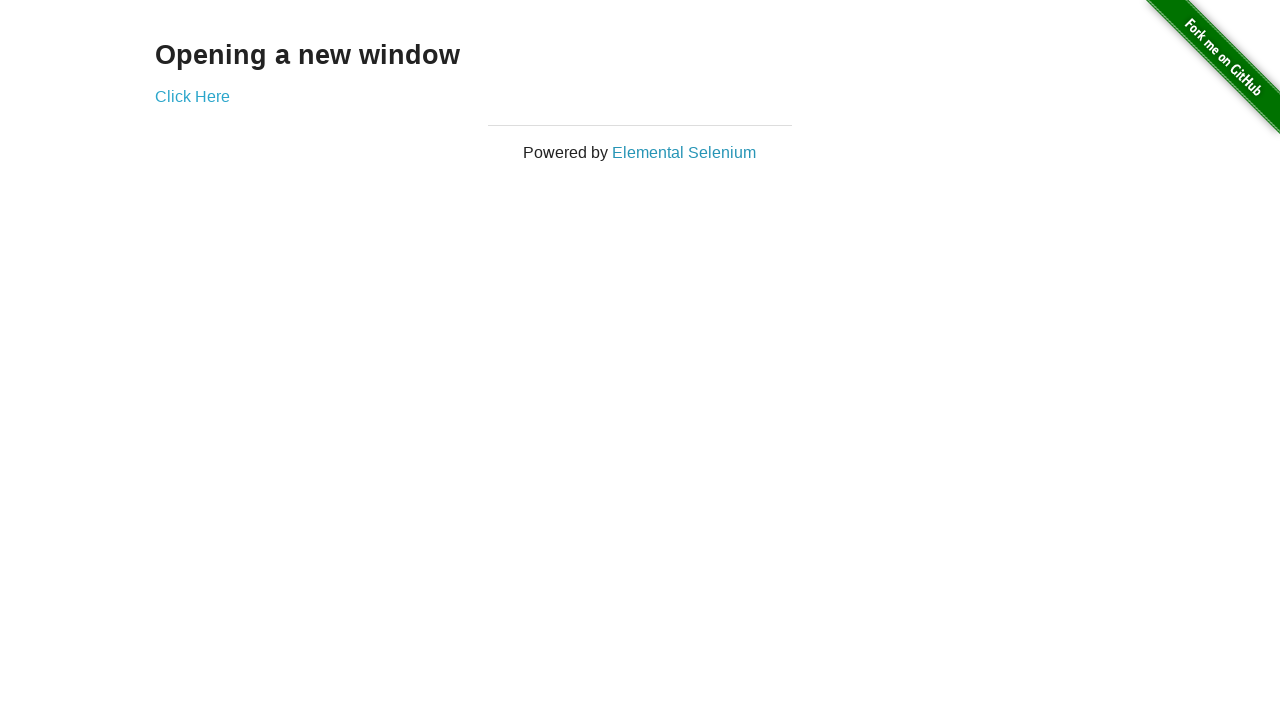

Clicked on 'Click Here' link to open new window at (192, 96) on xpath=//a[text()='Click Here']
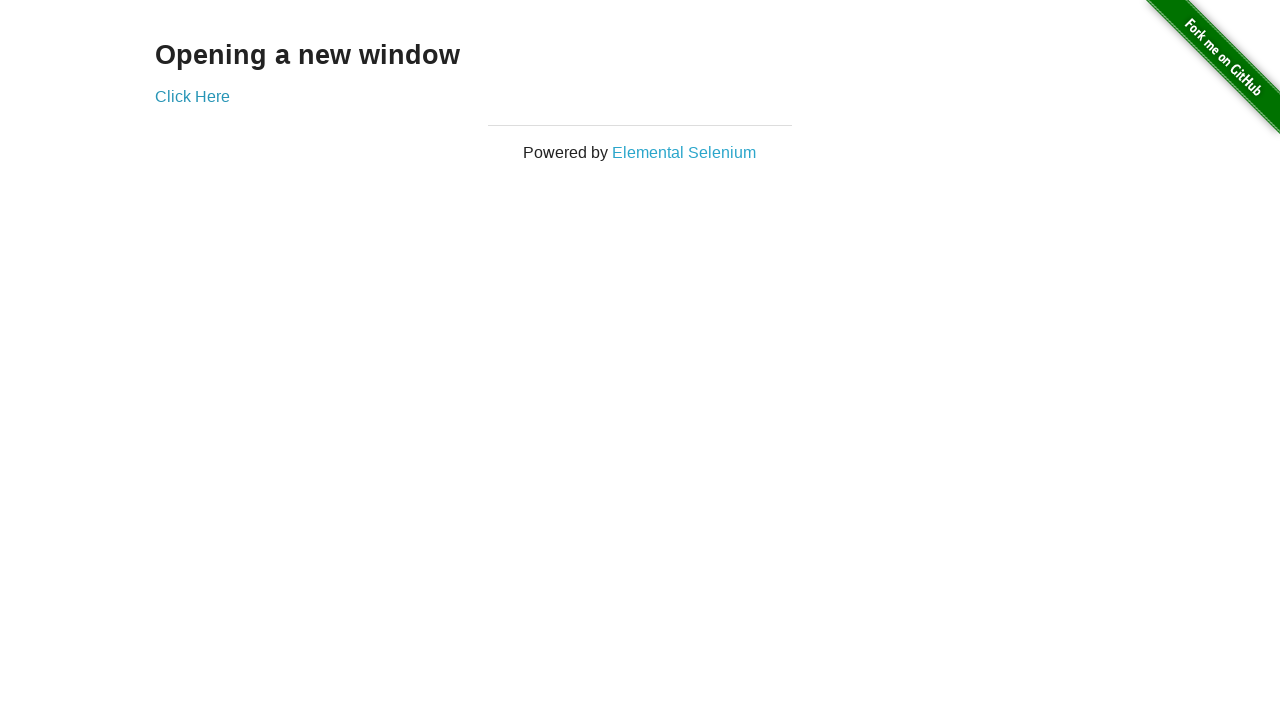

Second child window loaded
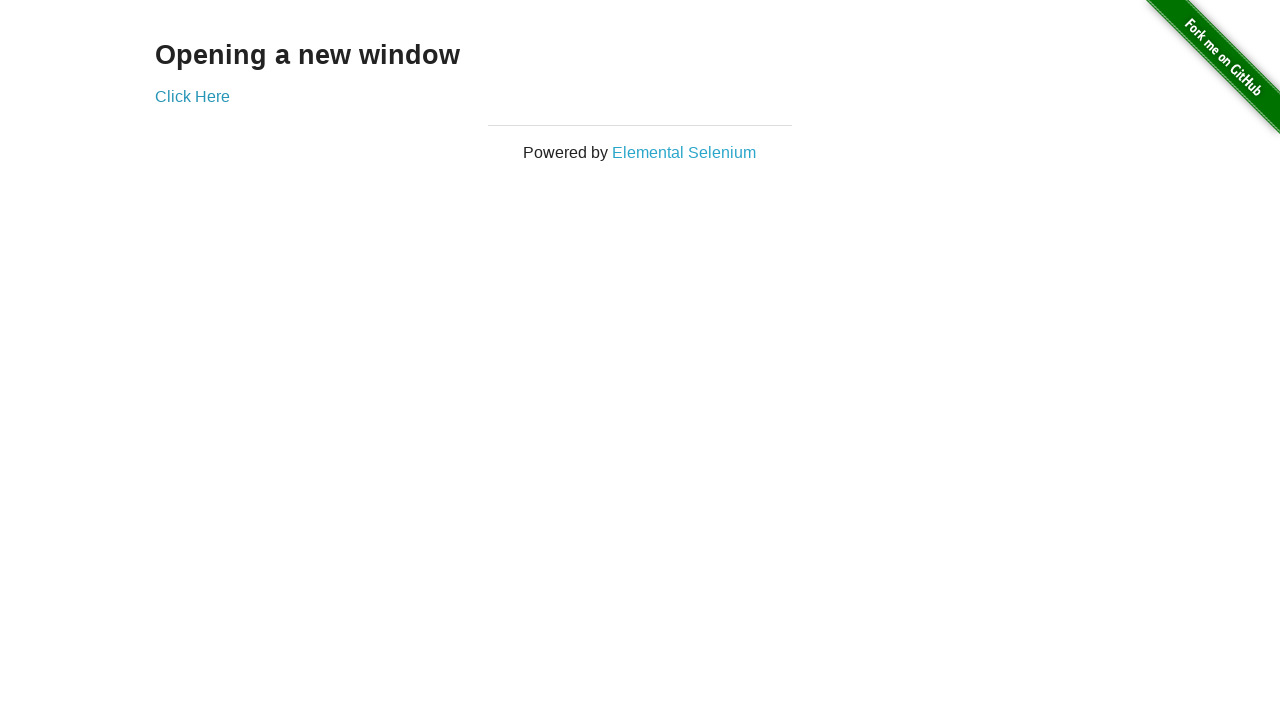

Second child window title: New Window
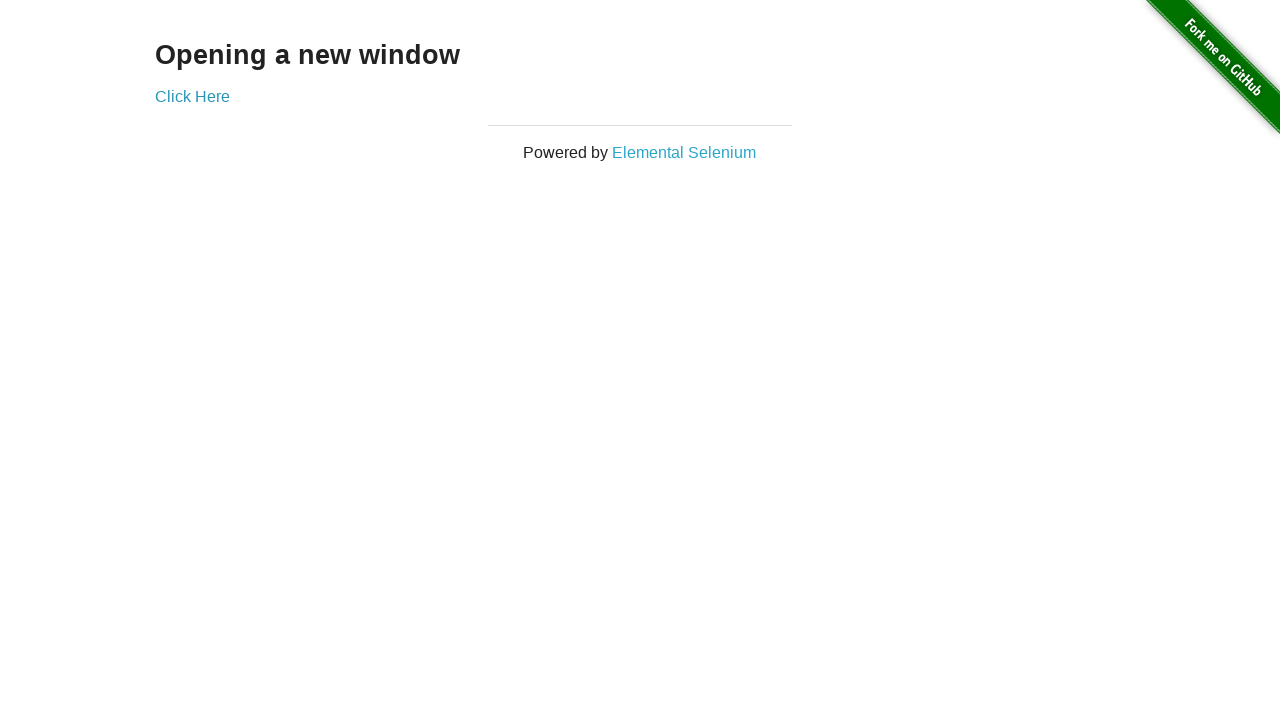

Closed second child window
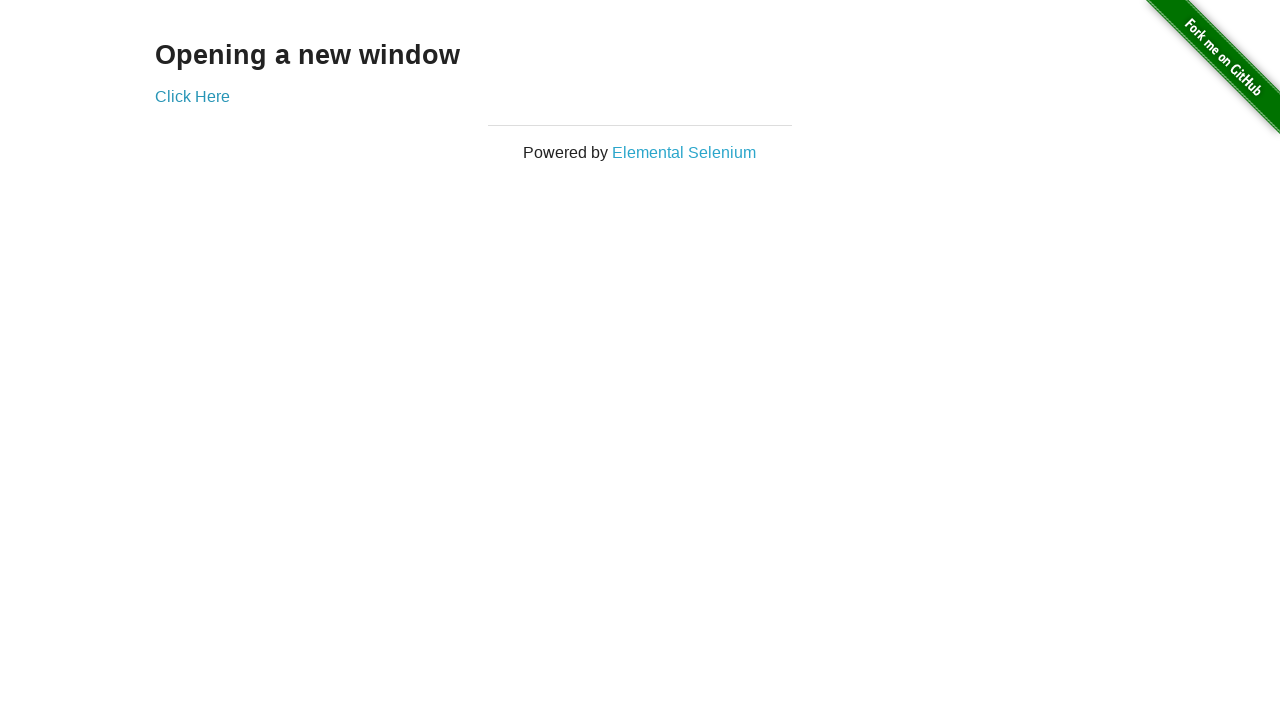

Parent window title: The Internet
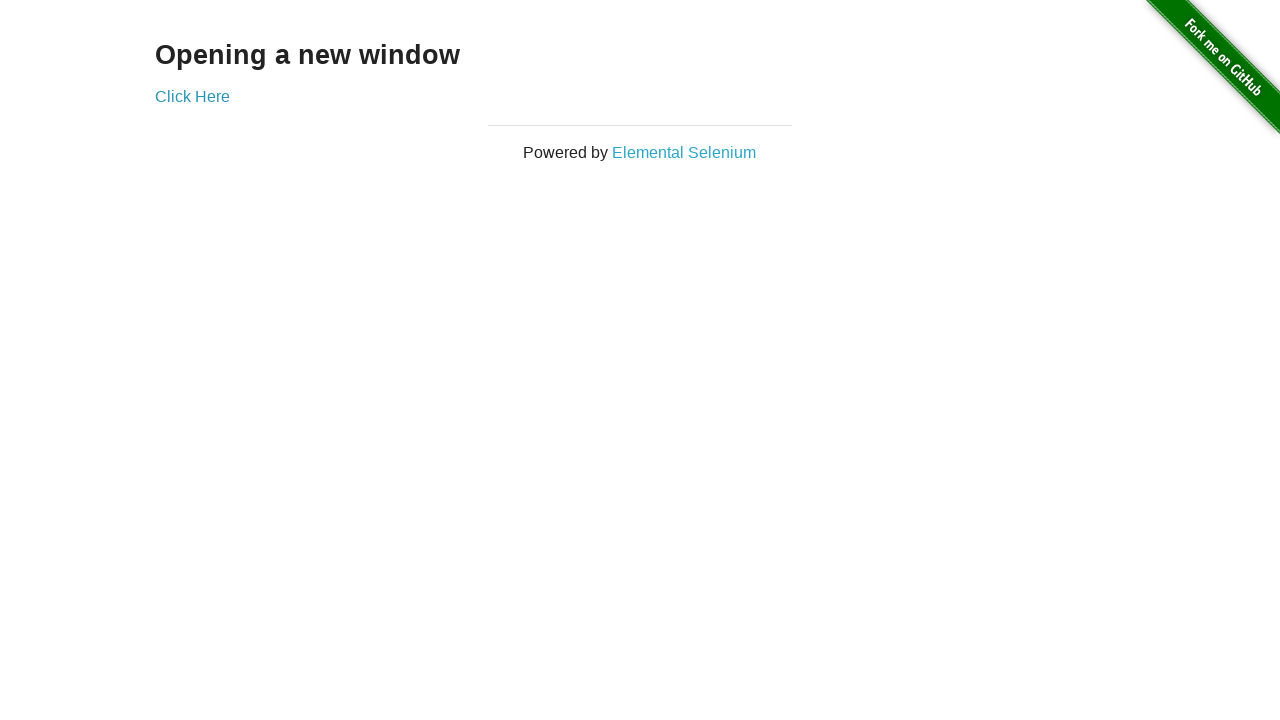

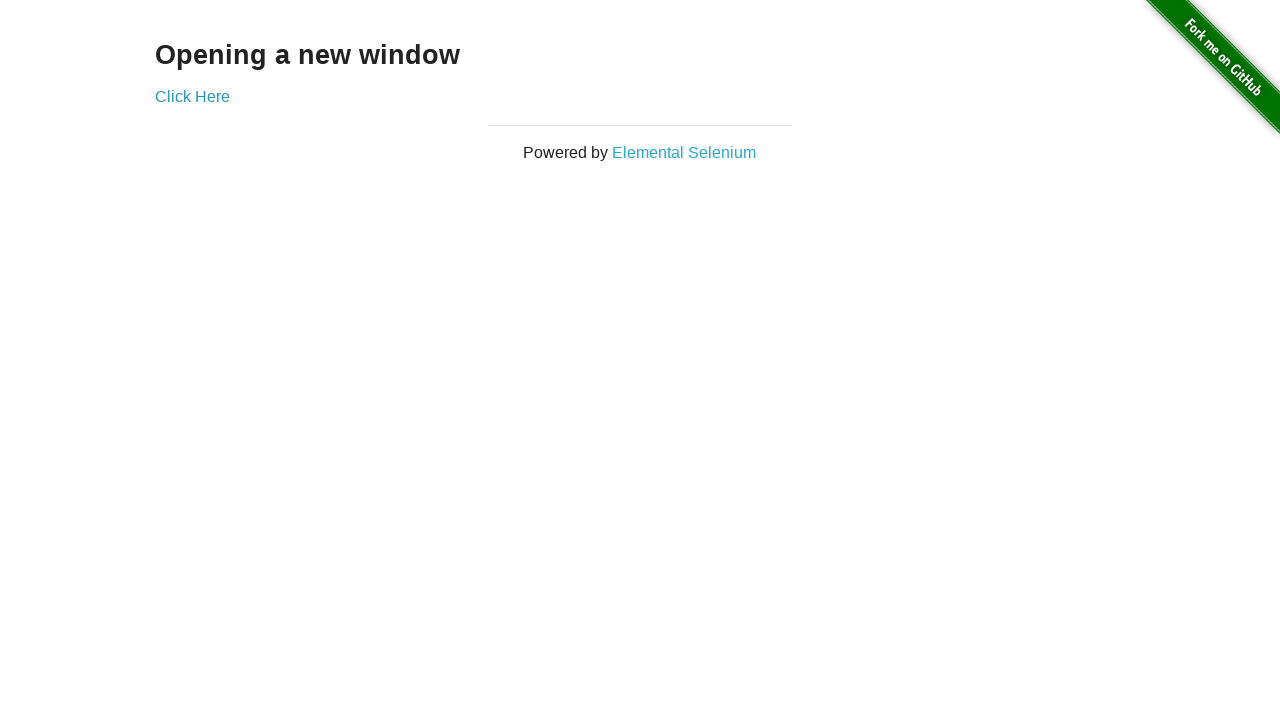